Navigates to YouTube homepage and verifies the home button is present by clicking it to confirm the user remains on the homepage.

Starting URL: https://www.youtube.com

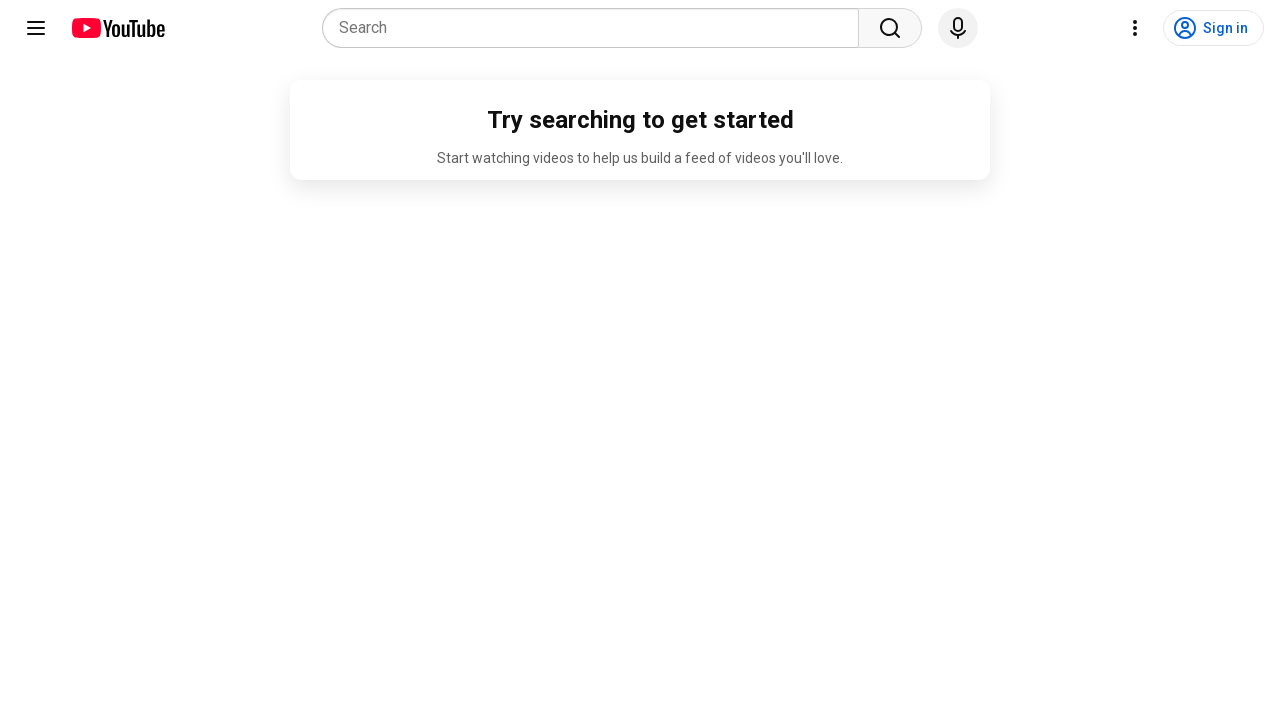

Waited for page to load (domcontentloaded)
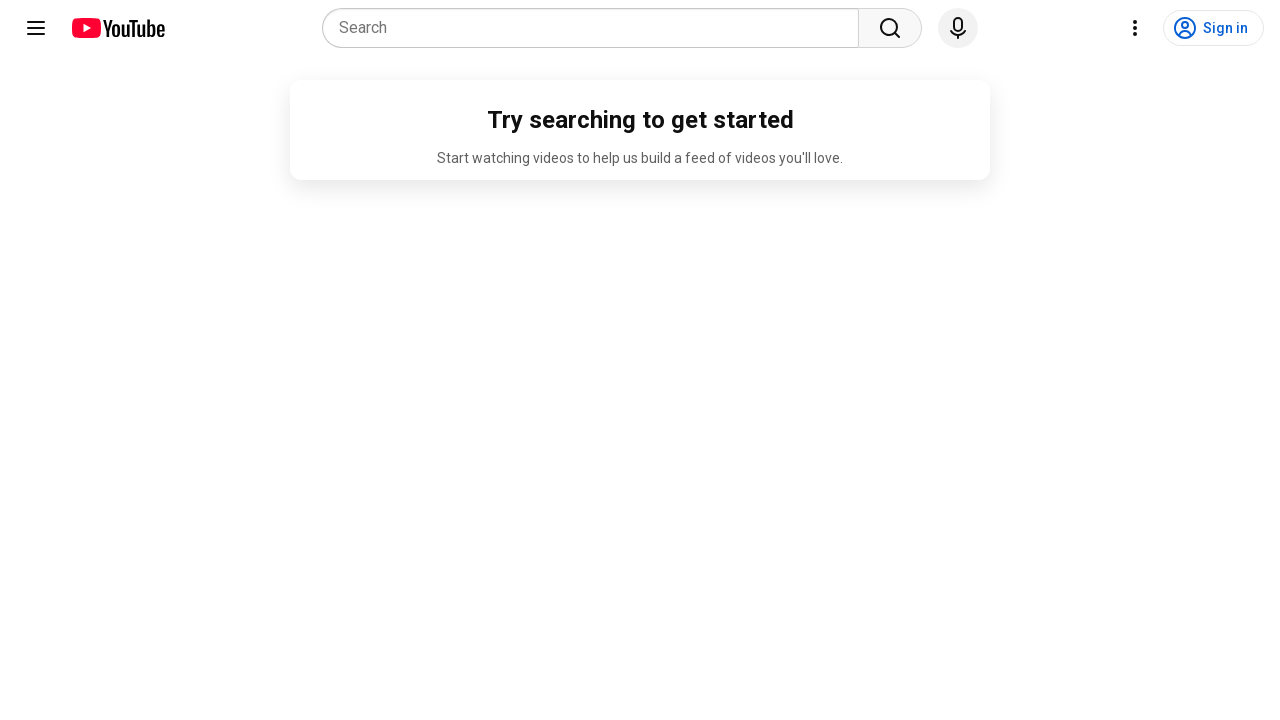

Clicked the YouTube home button (logo) at (118, 28) on a#logo
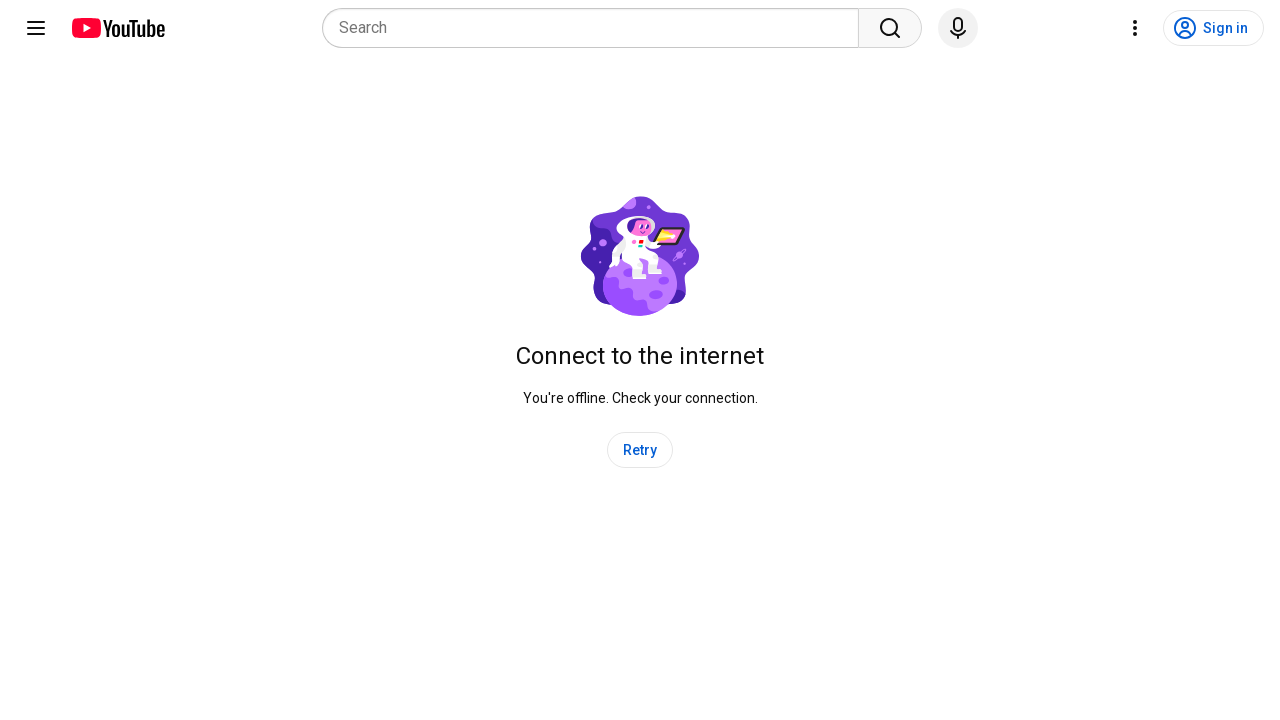

Verified that the URL matches the YouTube homepage pattern
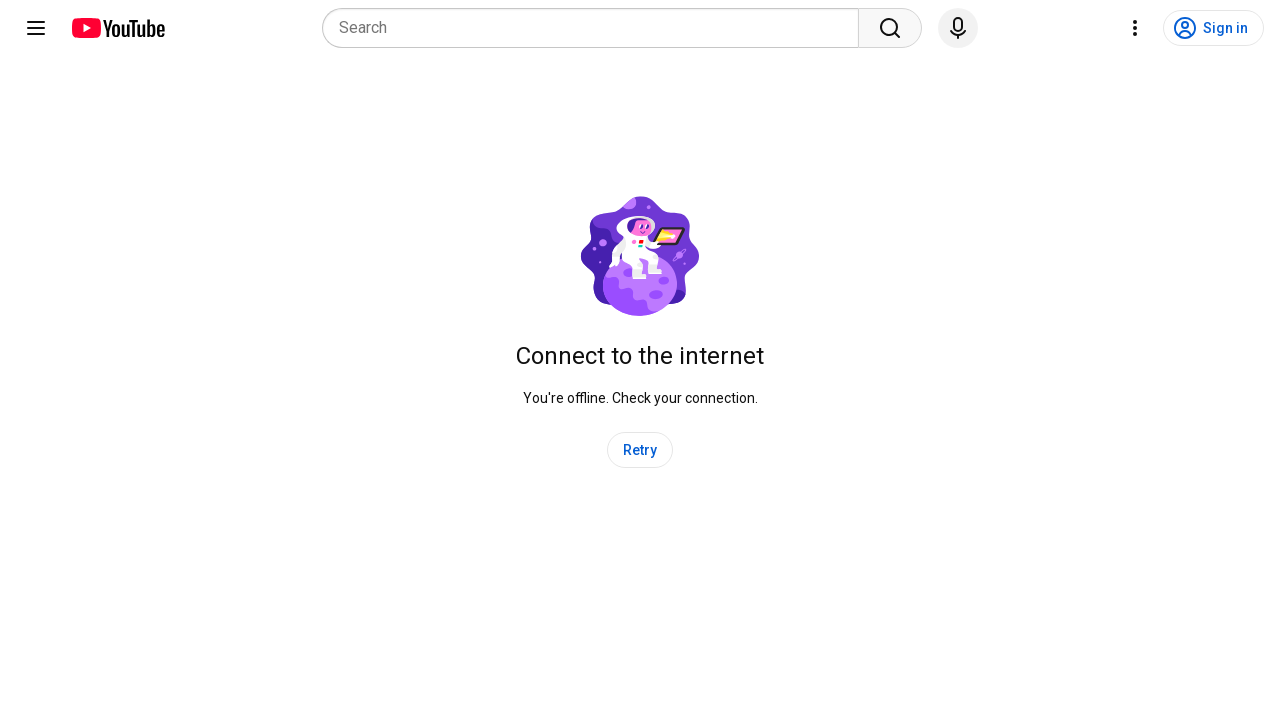

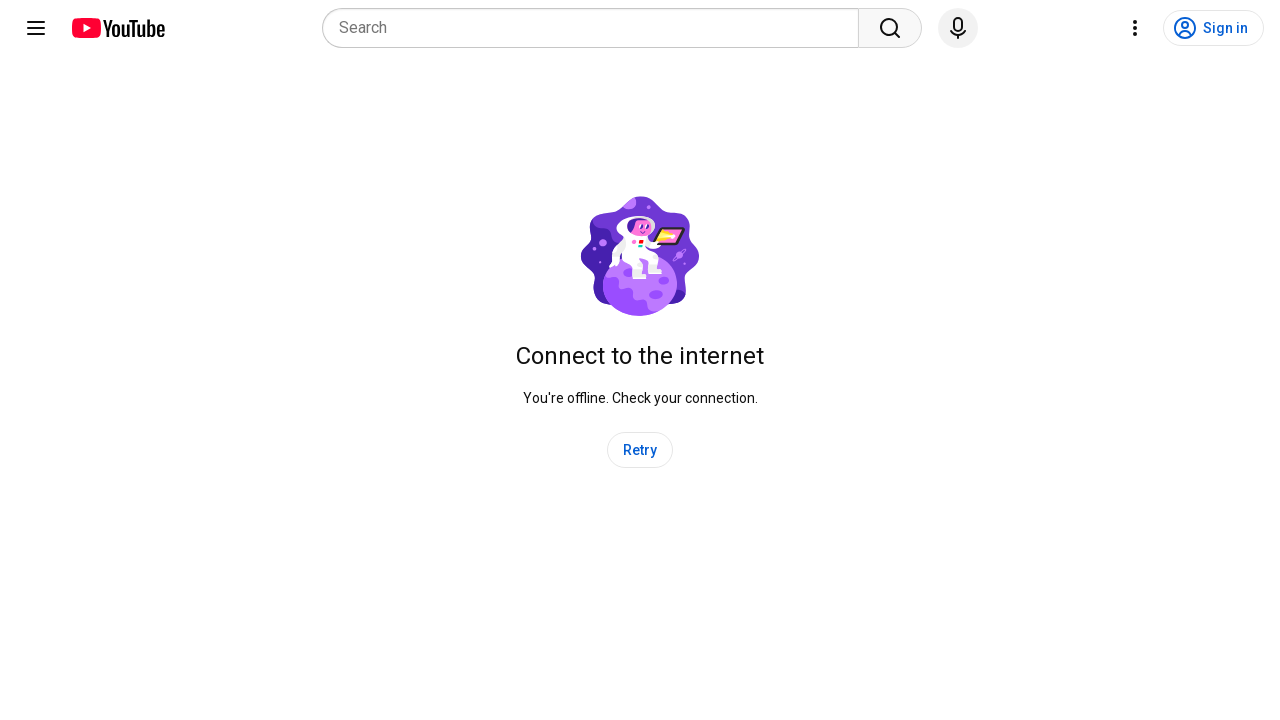